Tests a simple web form by filling a text input with "Selenium" and clicking the submit button, then verifying a message appears.

Starting URL: https://www.selenium.dev/selenium/web/web-form.html

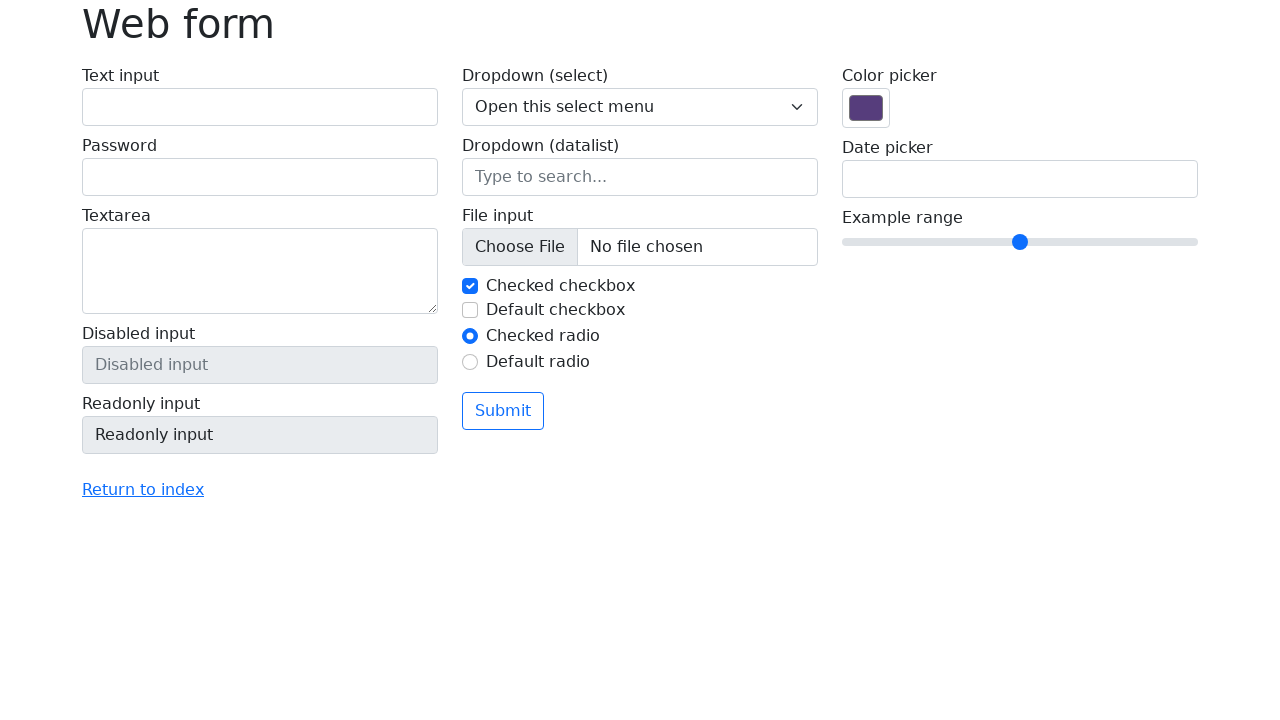

Filled text input with 'Selenium' on input[name='my-text']
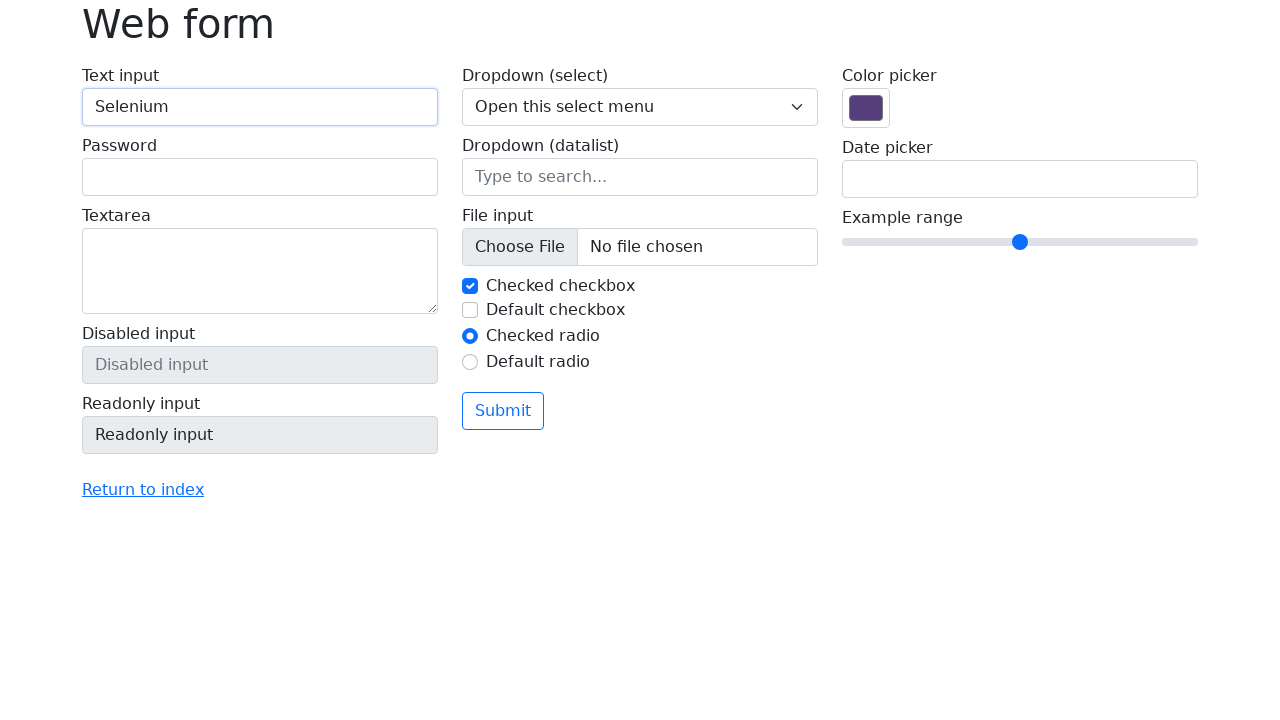

Clicked submit button at (503, 411) on button
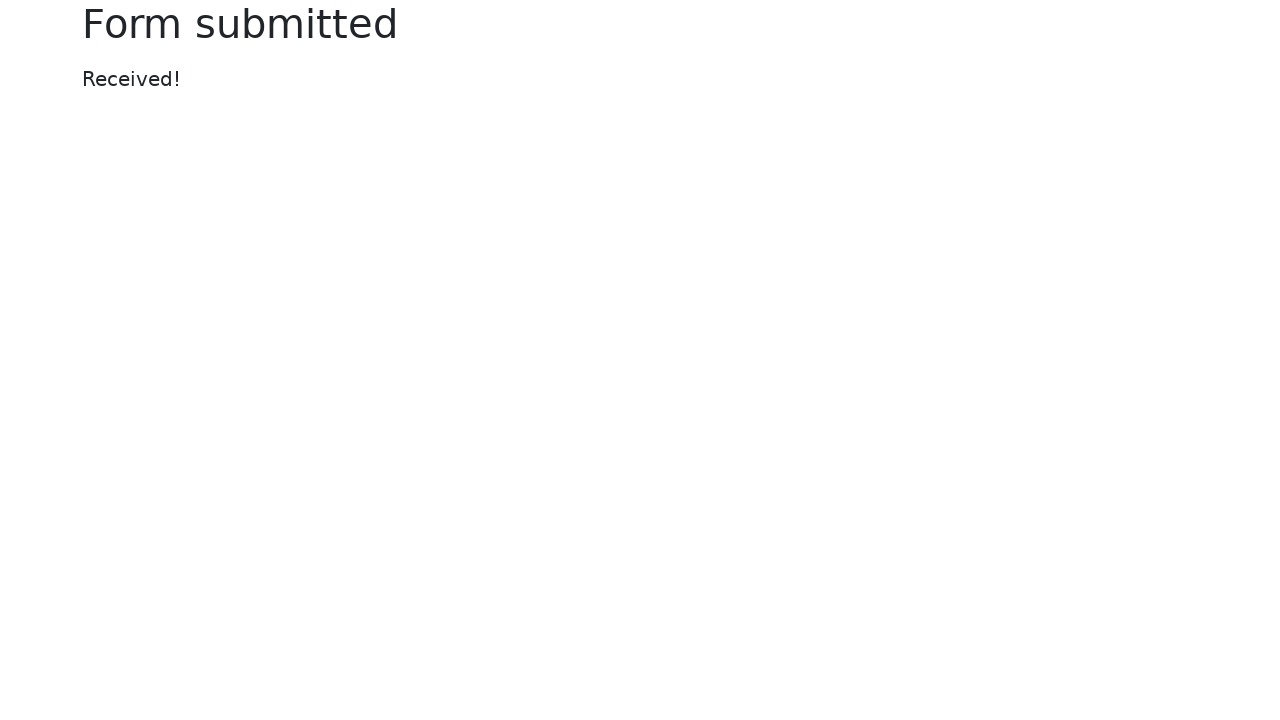

Verified success message appeared
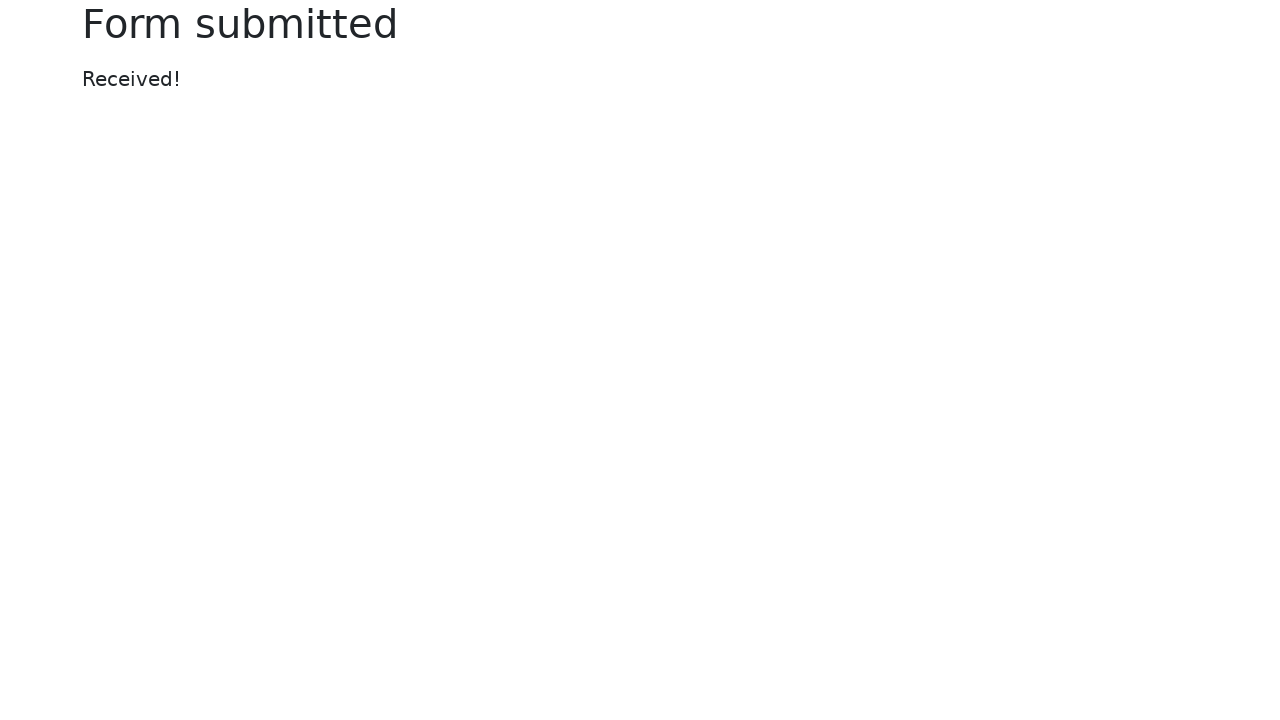

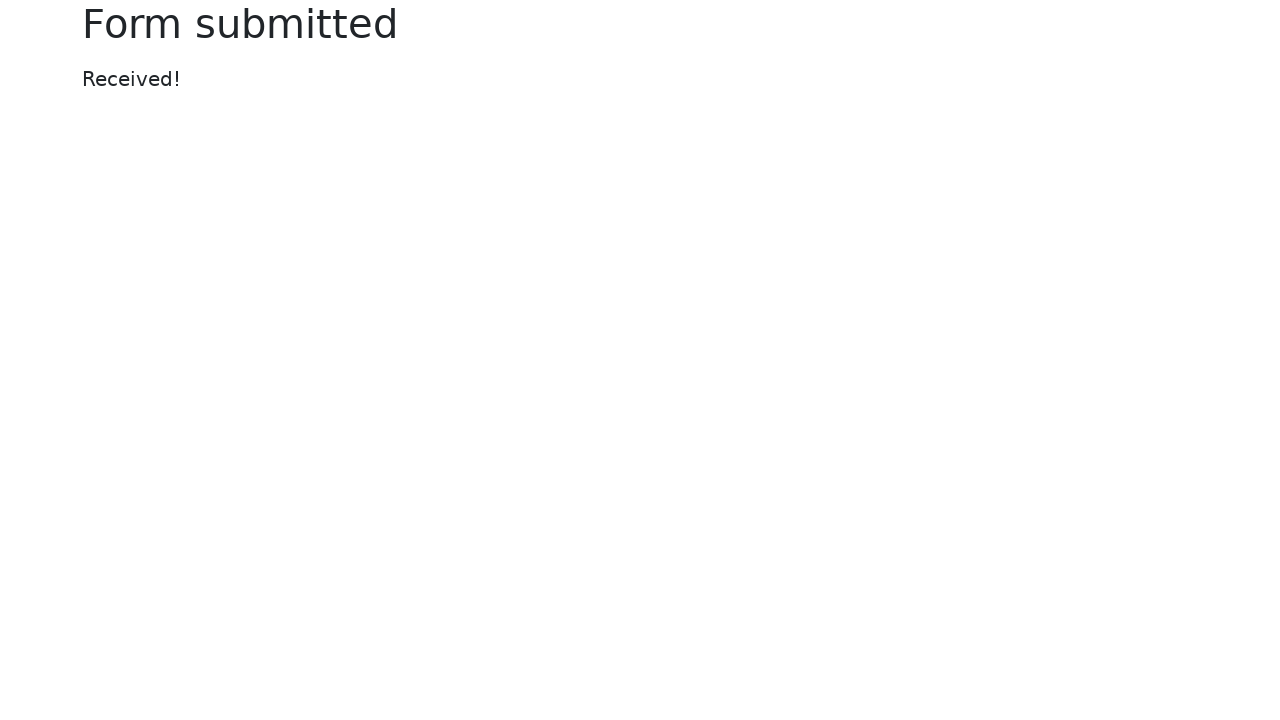